Tests dynamic text input enable/disable functionality by enabling the input field, typing text into it, then disabling it and verifying the text persists.

Starting URL: https://the-internet.herokuapp.com/dynamic_controls

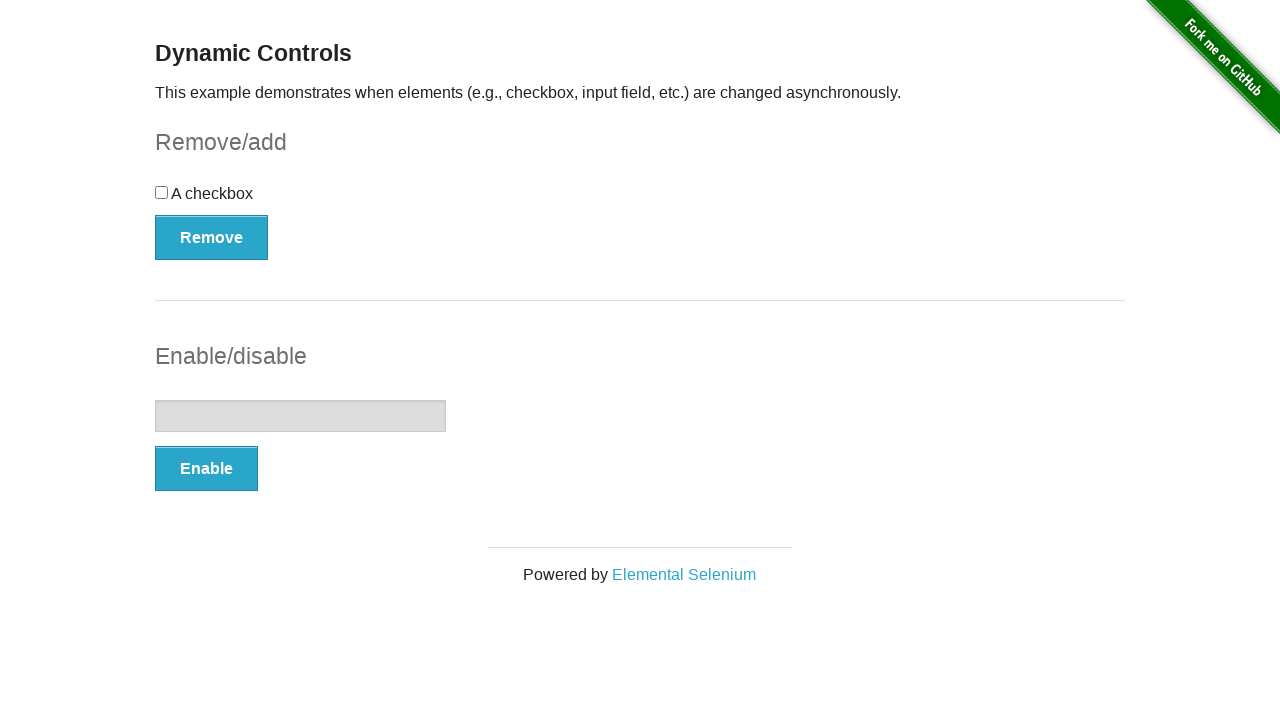

Navigated to dynamic controls test page
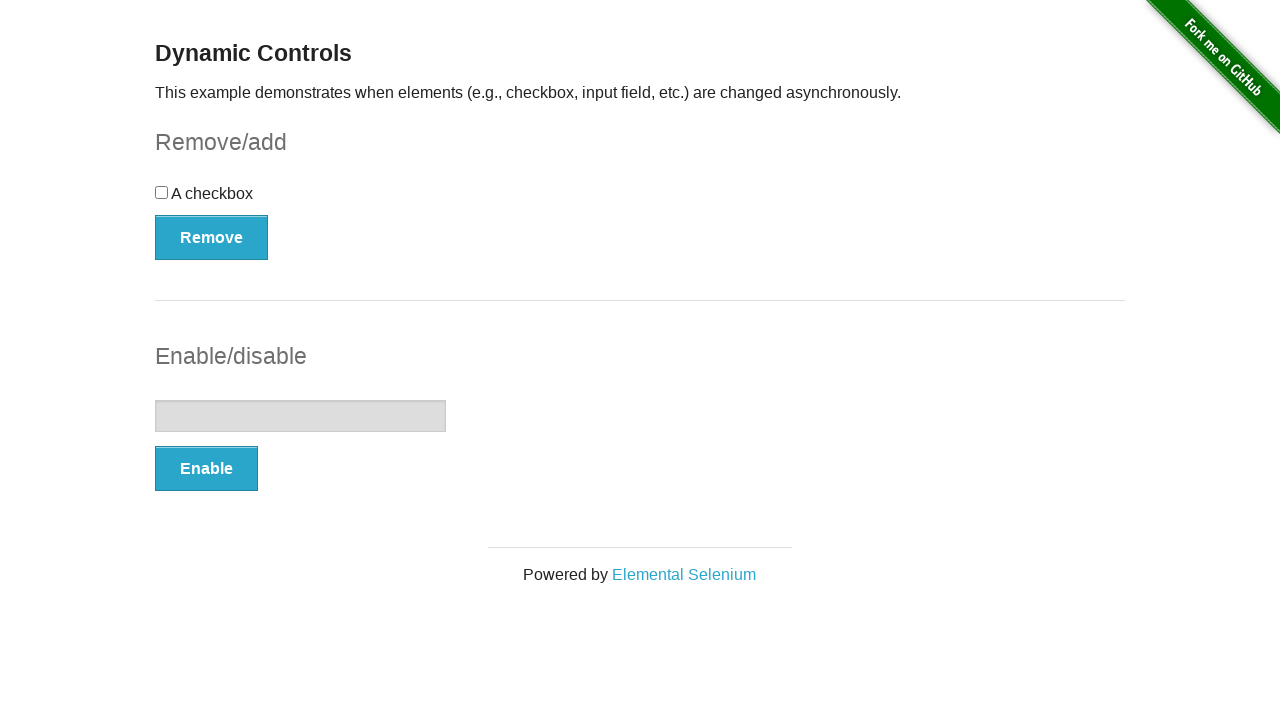

Clicked Enable button to enable text input at (206, 469) on button[onclick='swapInput()']
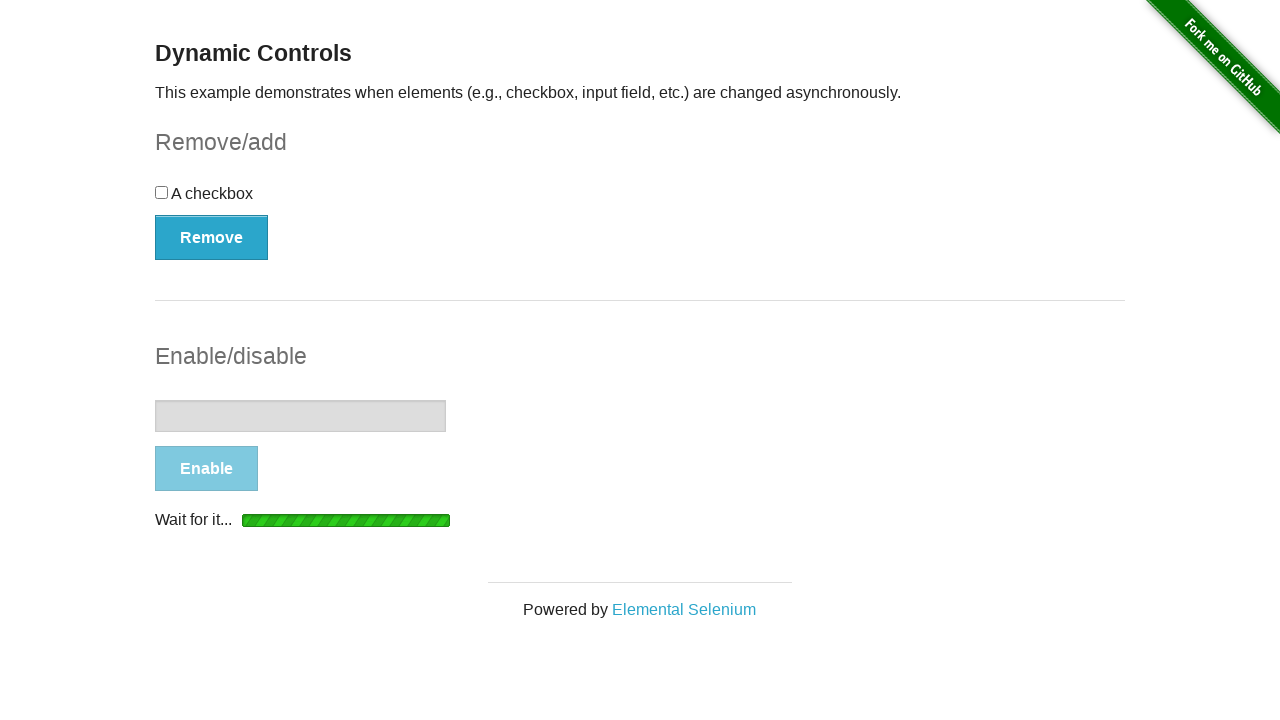

Text input enabled - message appeared
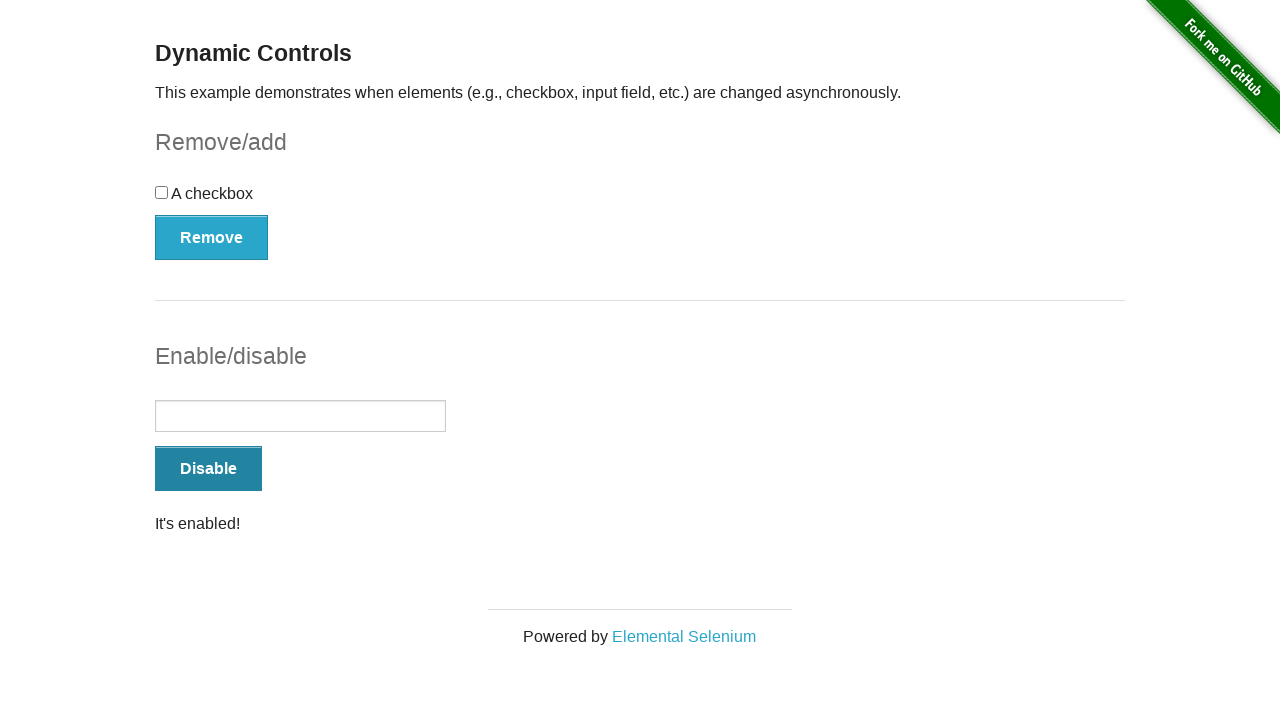

Typed text into enabled input field on #input-example input[type='text']
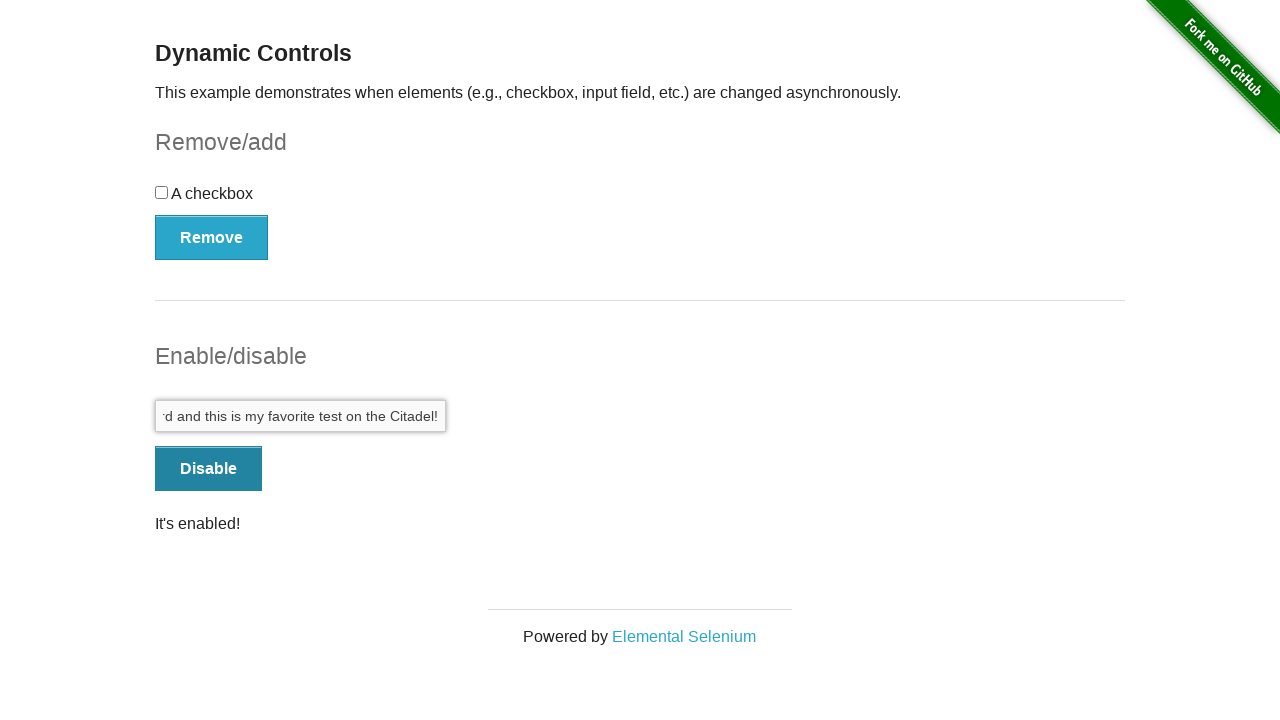

Clicked Disable button to disable text input at (208, 469) on button[onclick='swapInput()']
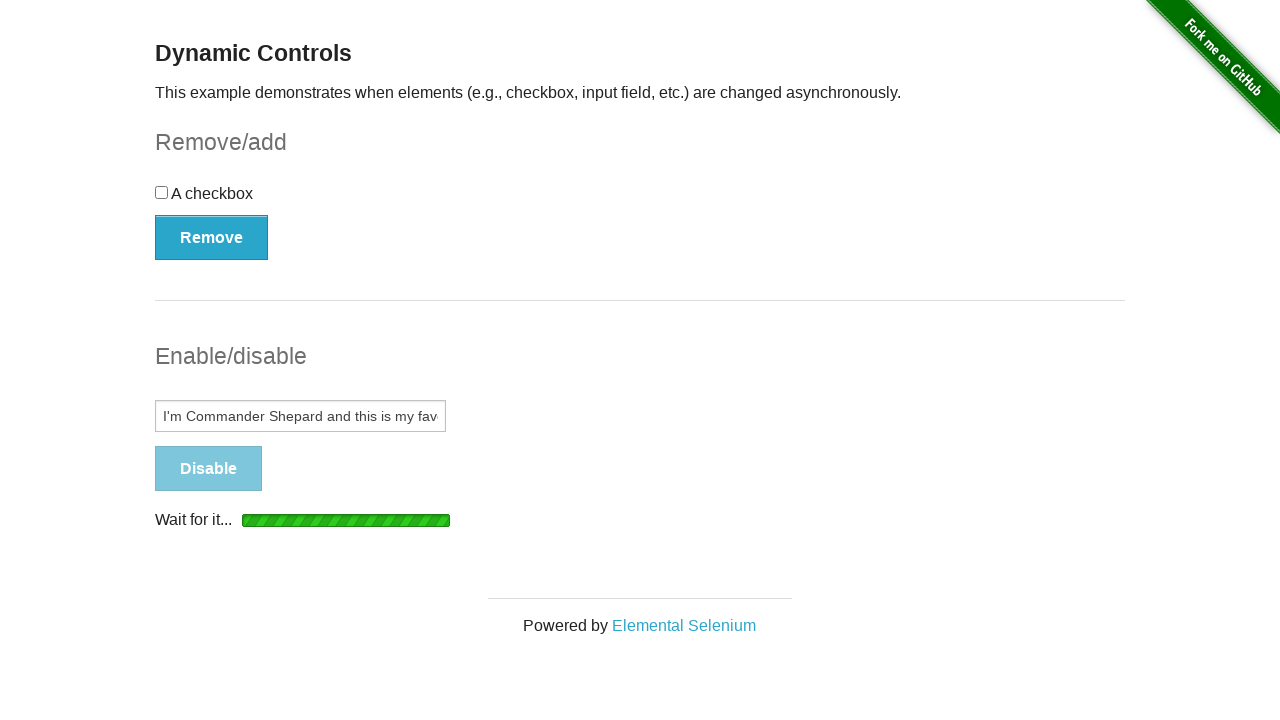

Text input disabled - message appeared
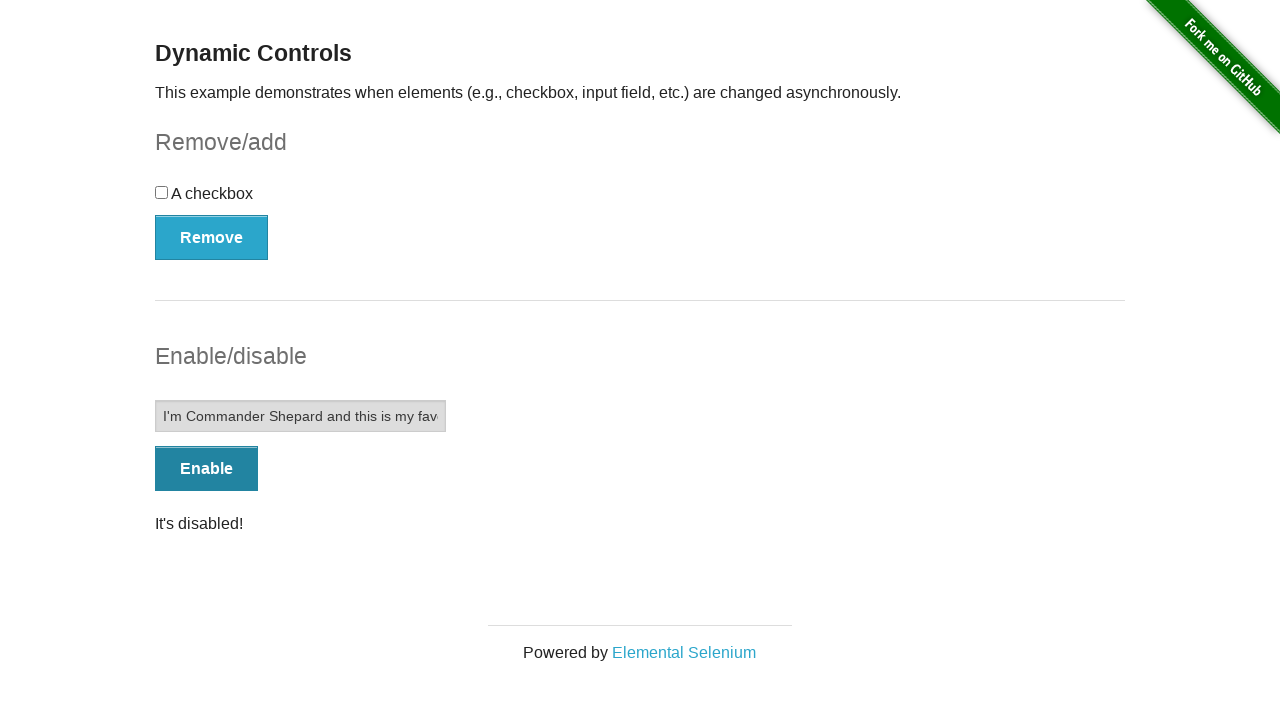

Retrieved input value from disabled field
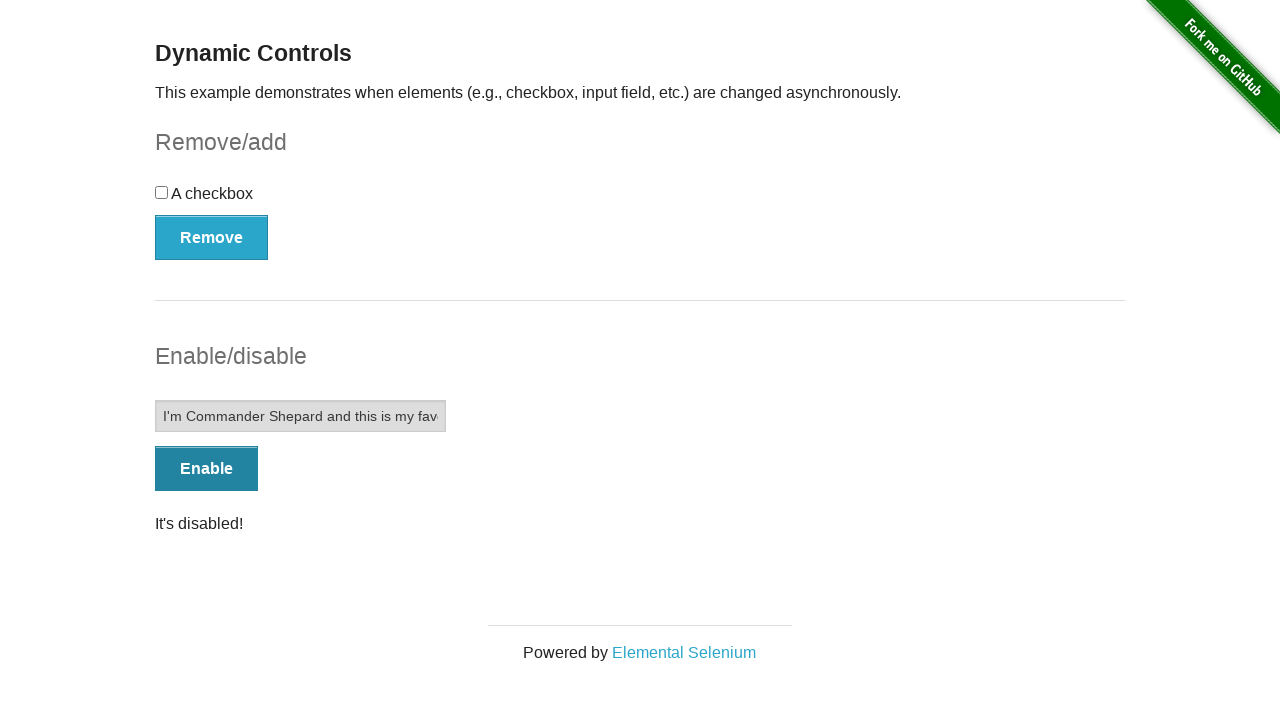

Verified text persisted in disabled input field
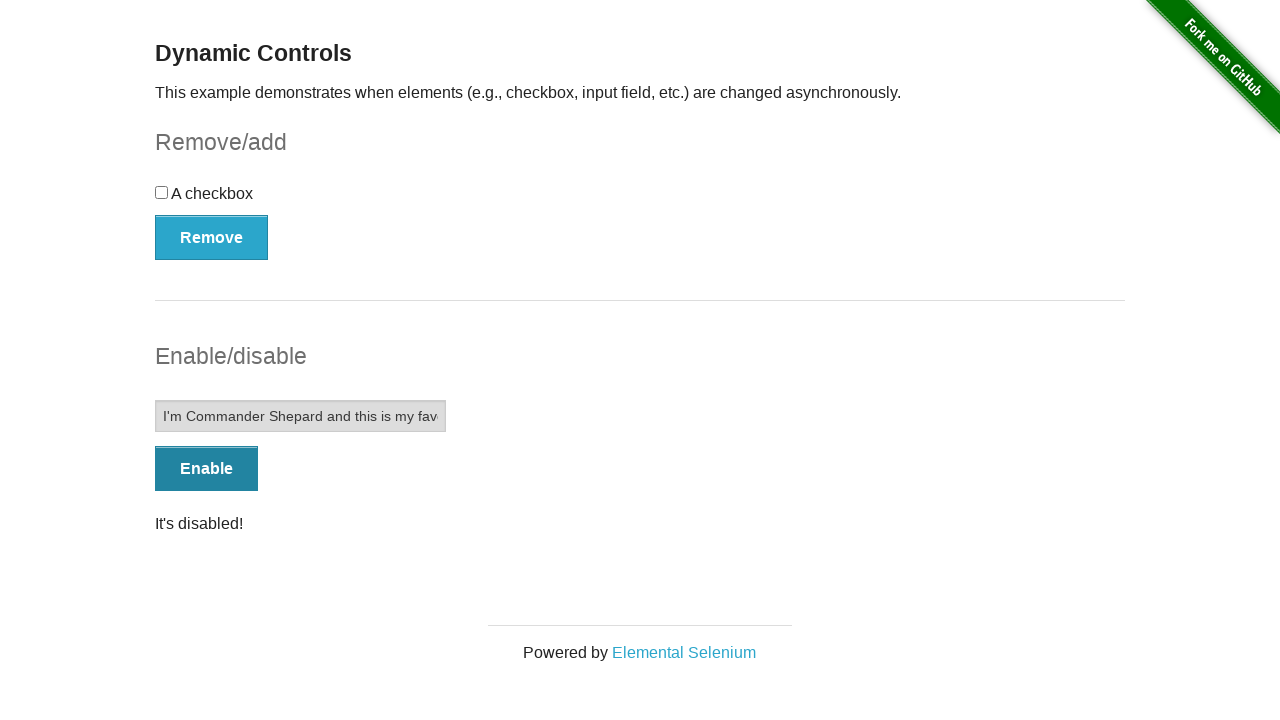

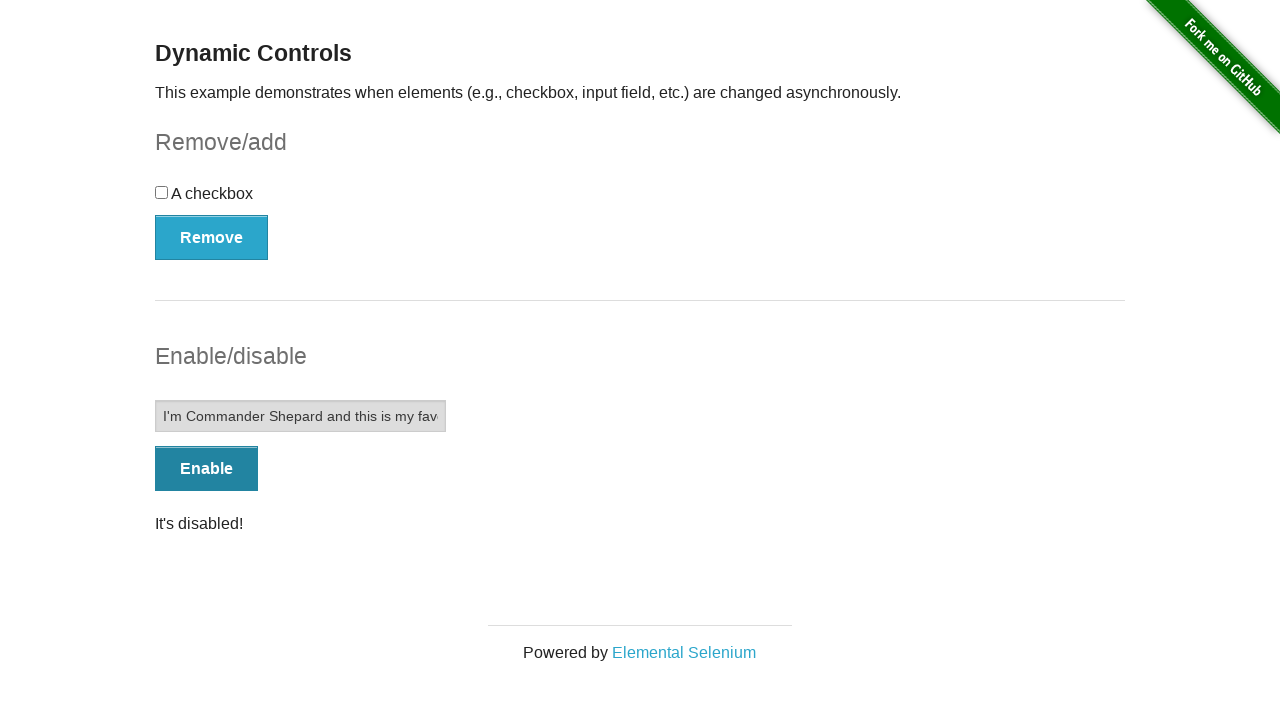